Navigates to the Twitch Art category directory page and verifies that stream content loads by waiting for the directory items to appear.

Starting URL: https://twitch.tv/directory/game/Art

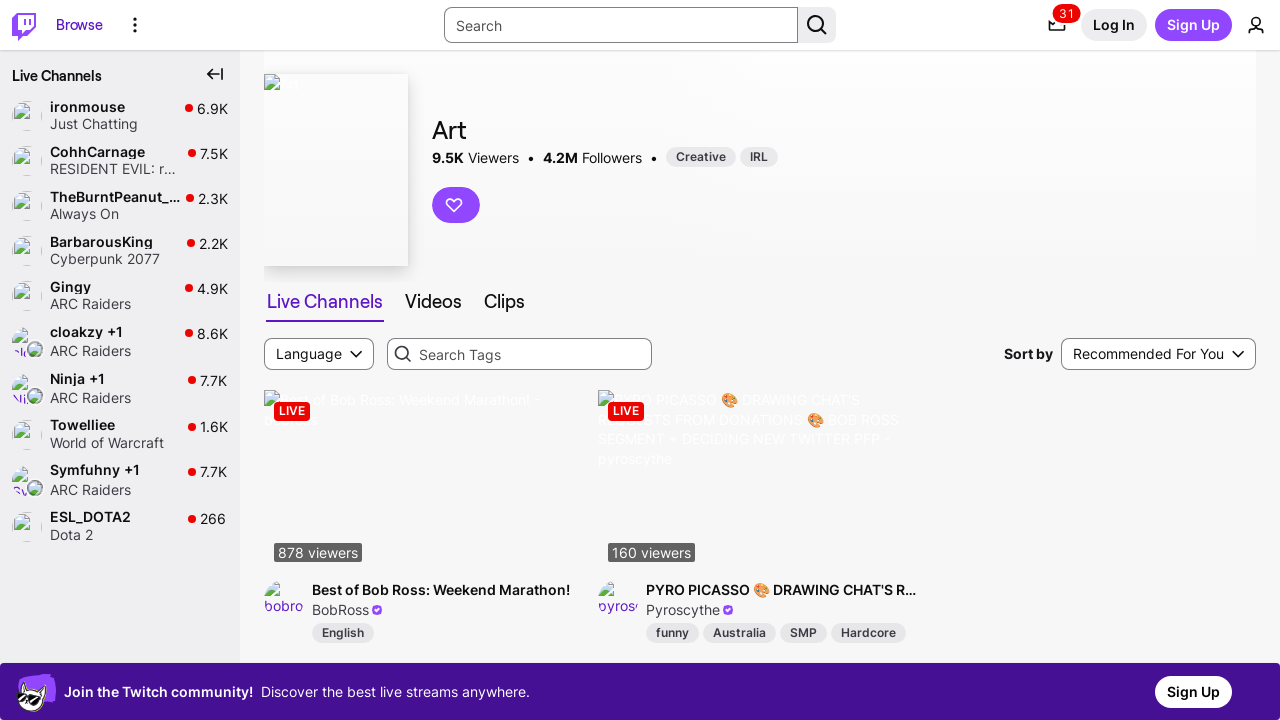

Navigated to Twitch Art category directory page
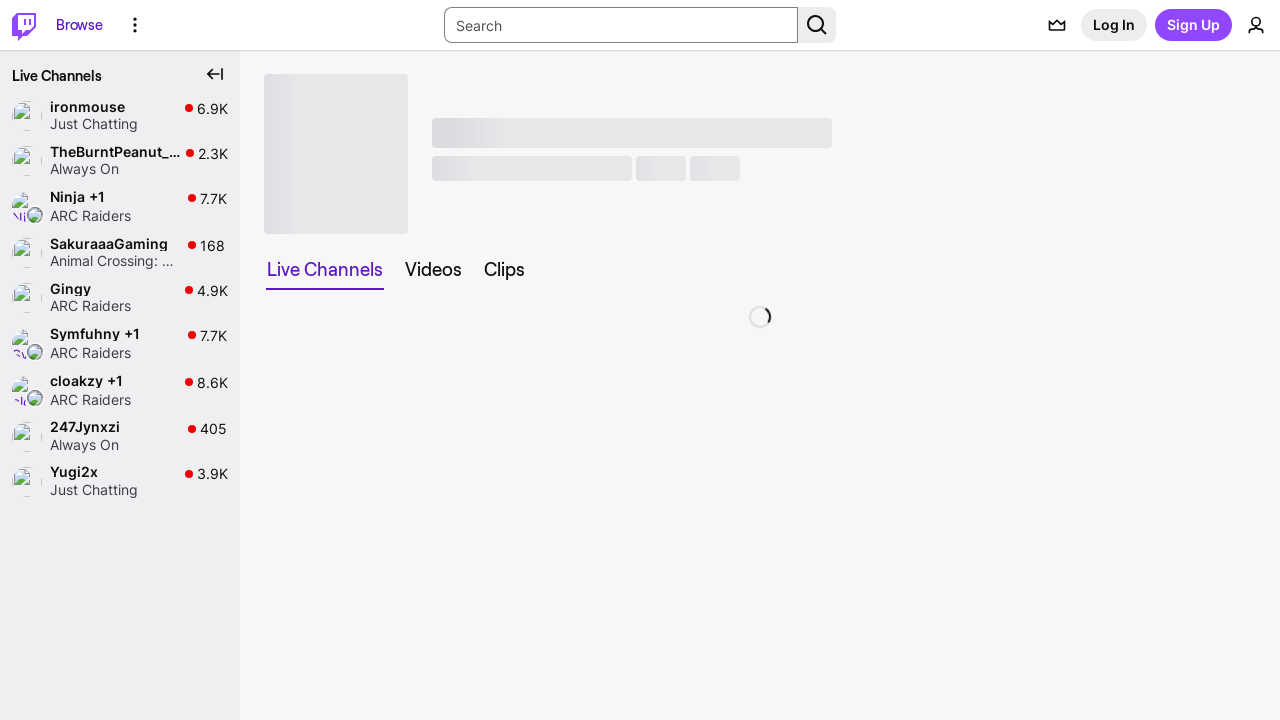

Directory first item element loaded
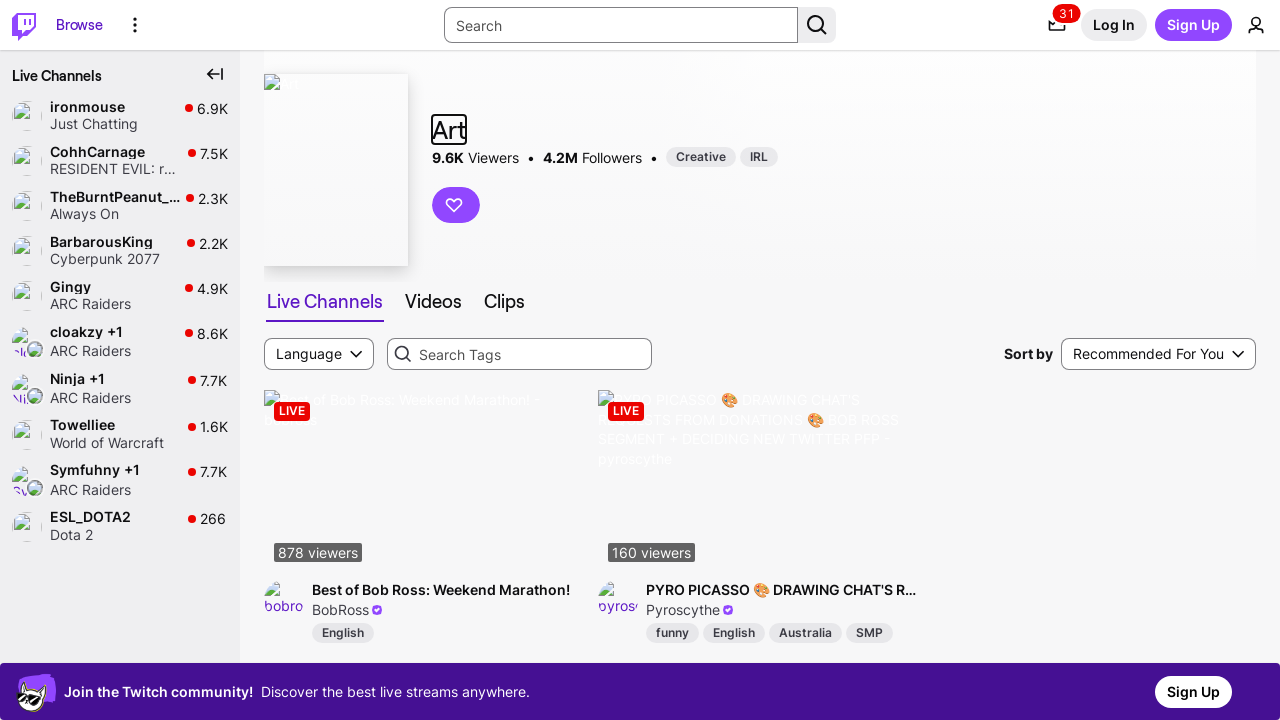

Stream content boxes with data-target attribute verified in directory
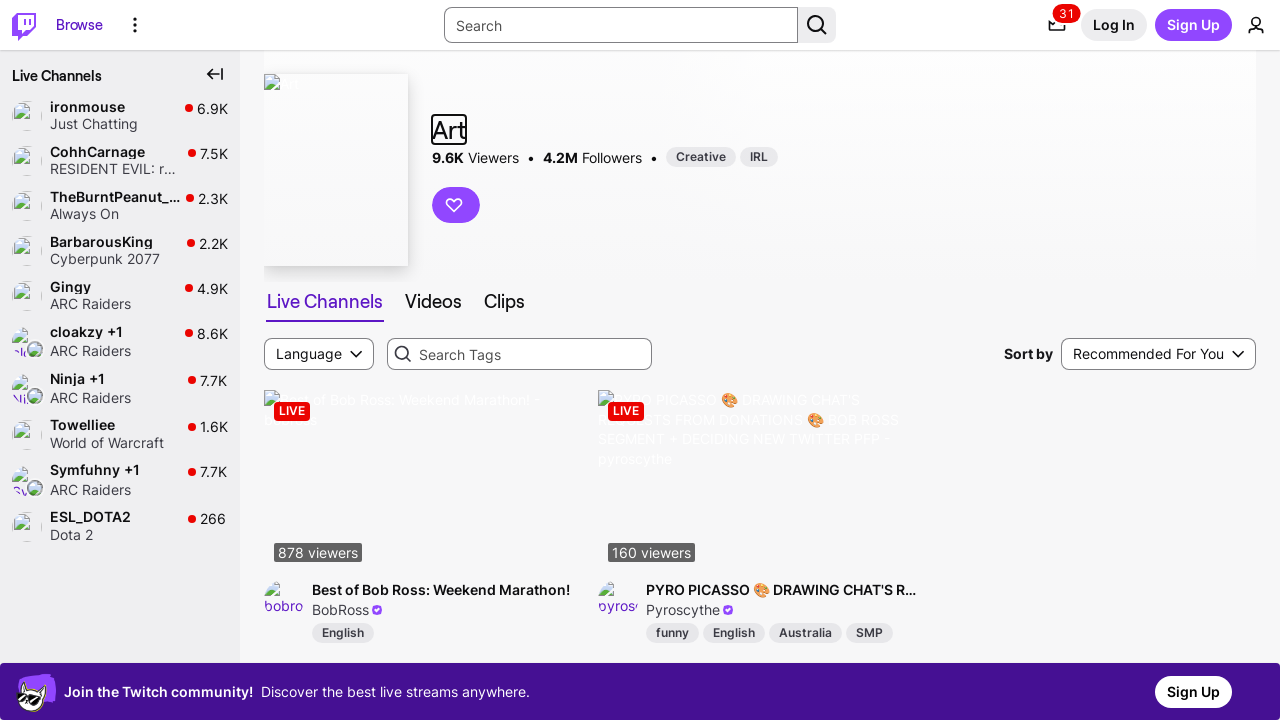

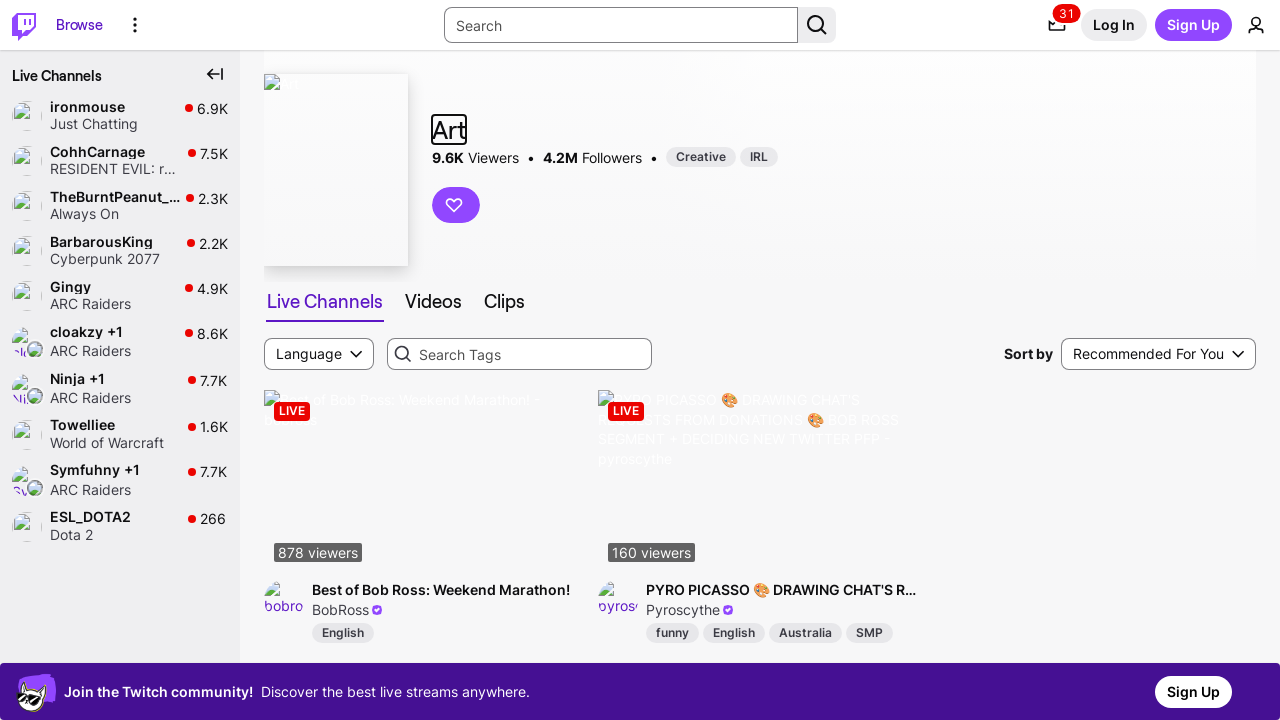